Tests keyboard interactions on a form by clearing fields using keyboard shortcuts and navigating between fields using Tab key to enter data

Starting URL: https://leafground.com/input.xhtml

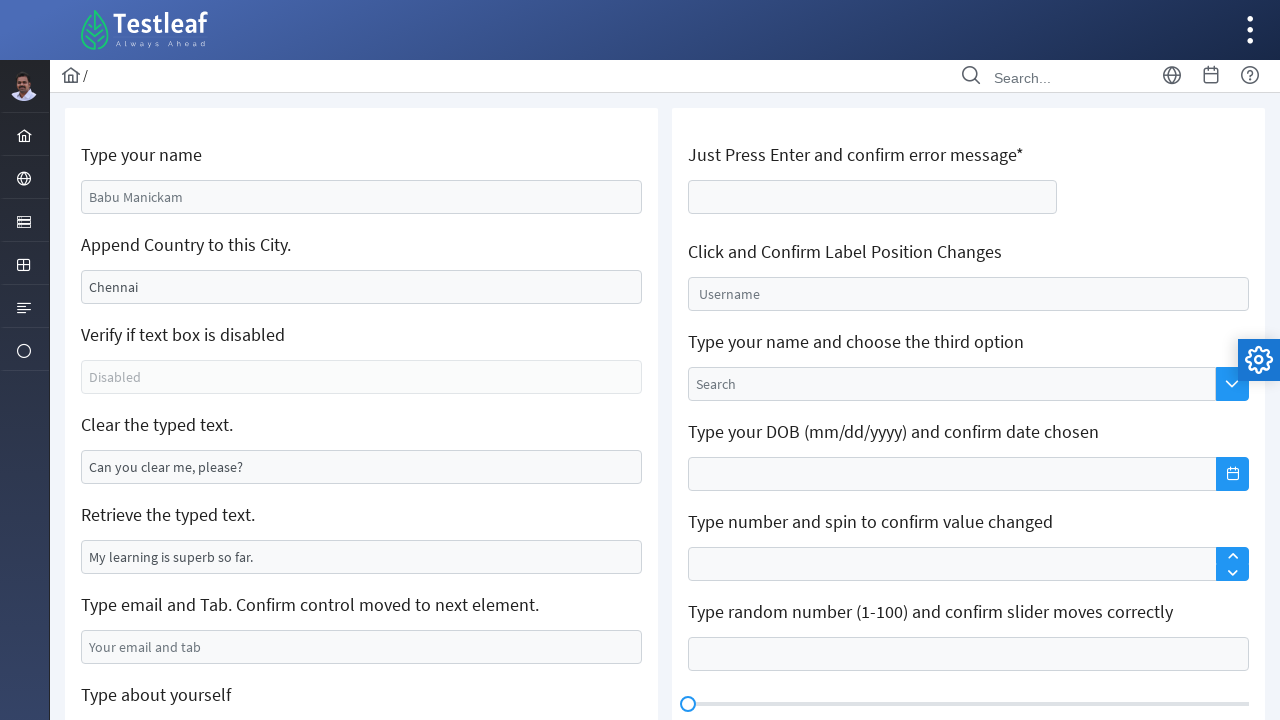

Clicked on the input field to prepare for clearing at (362, 467) on input[name='j_idt88:j_idt95']
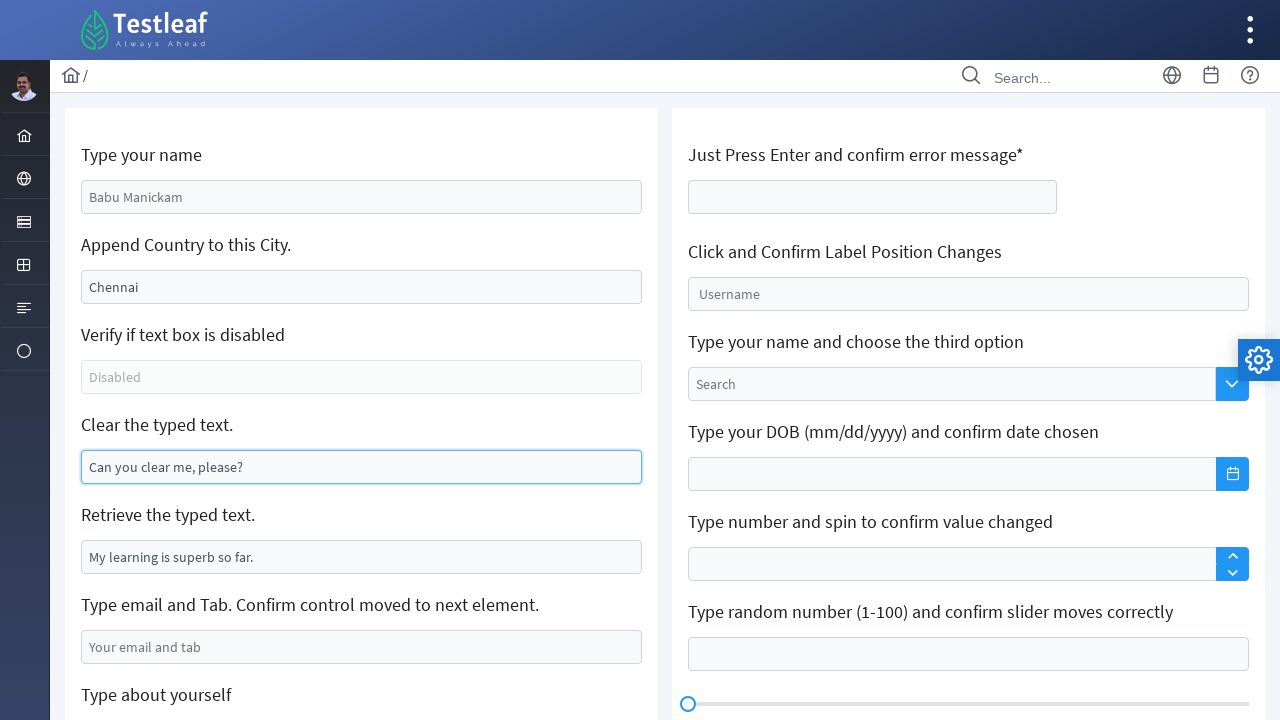

Pressed Shift+Home to select all text in the field
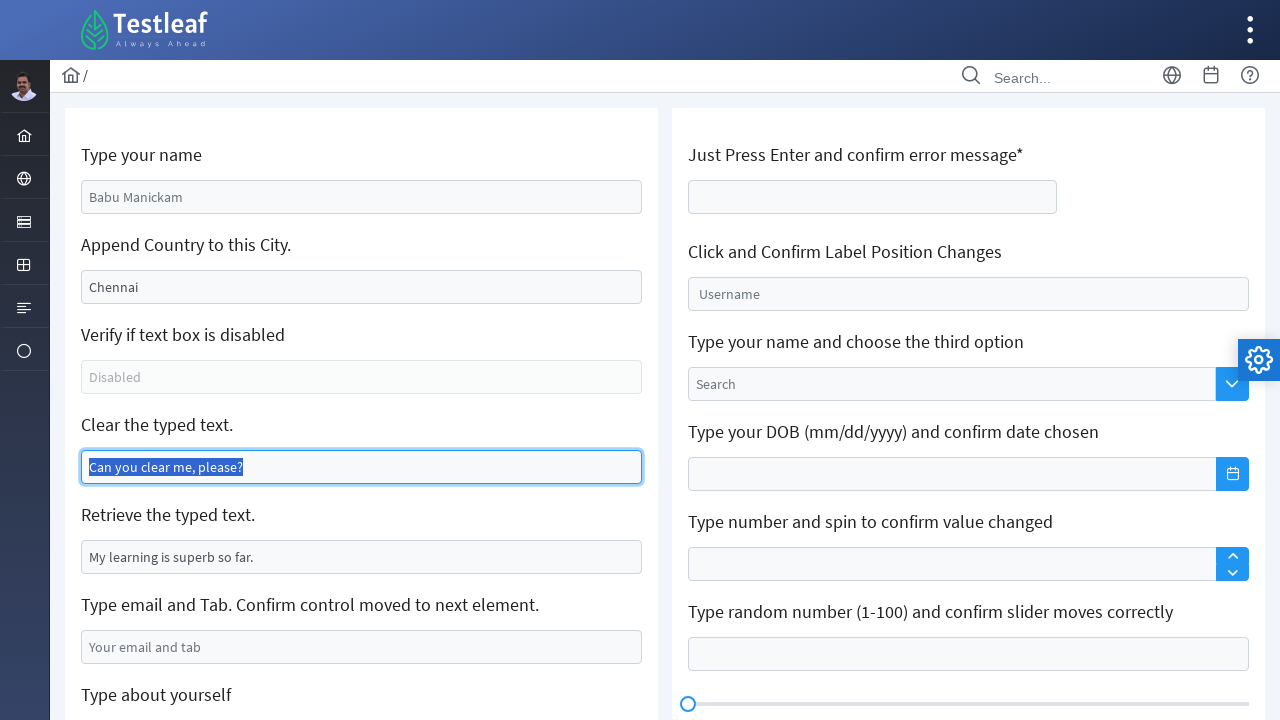

Pressed Backspace to clear the selected text
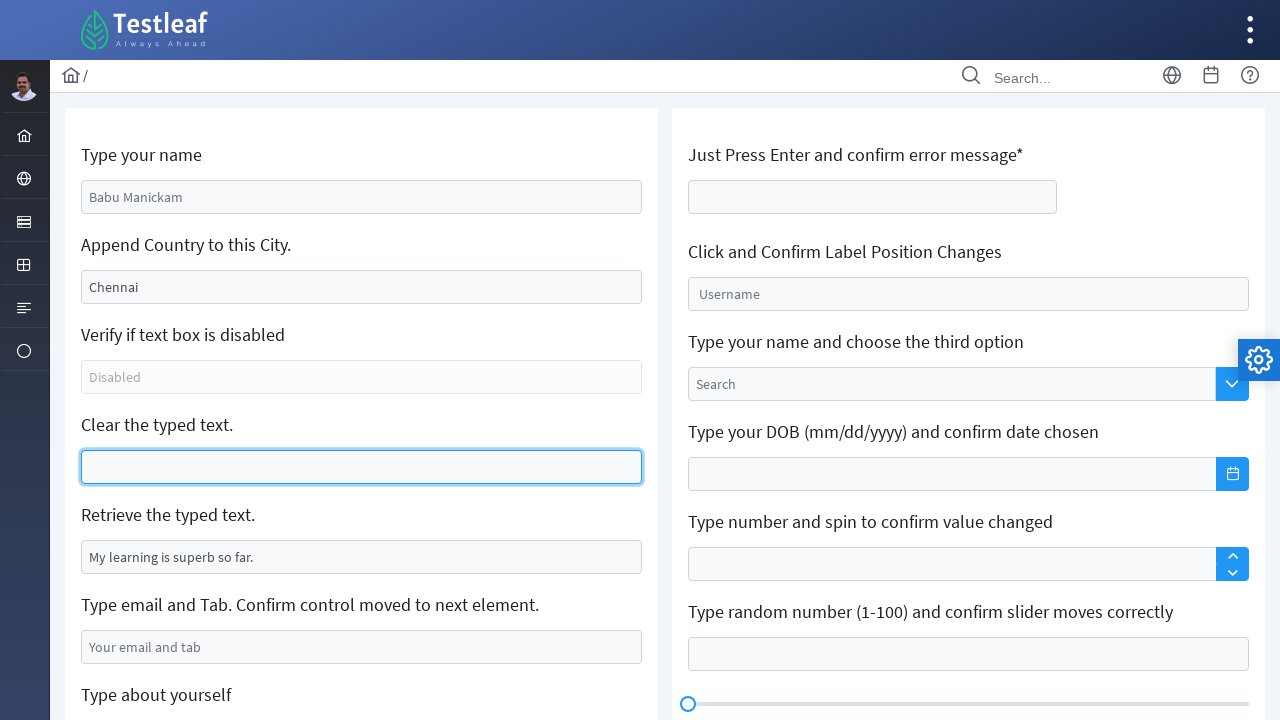

Pressed Tab to navigate to next field
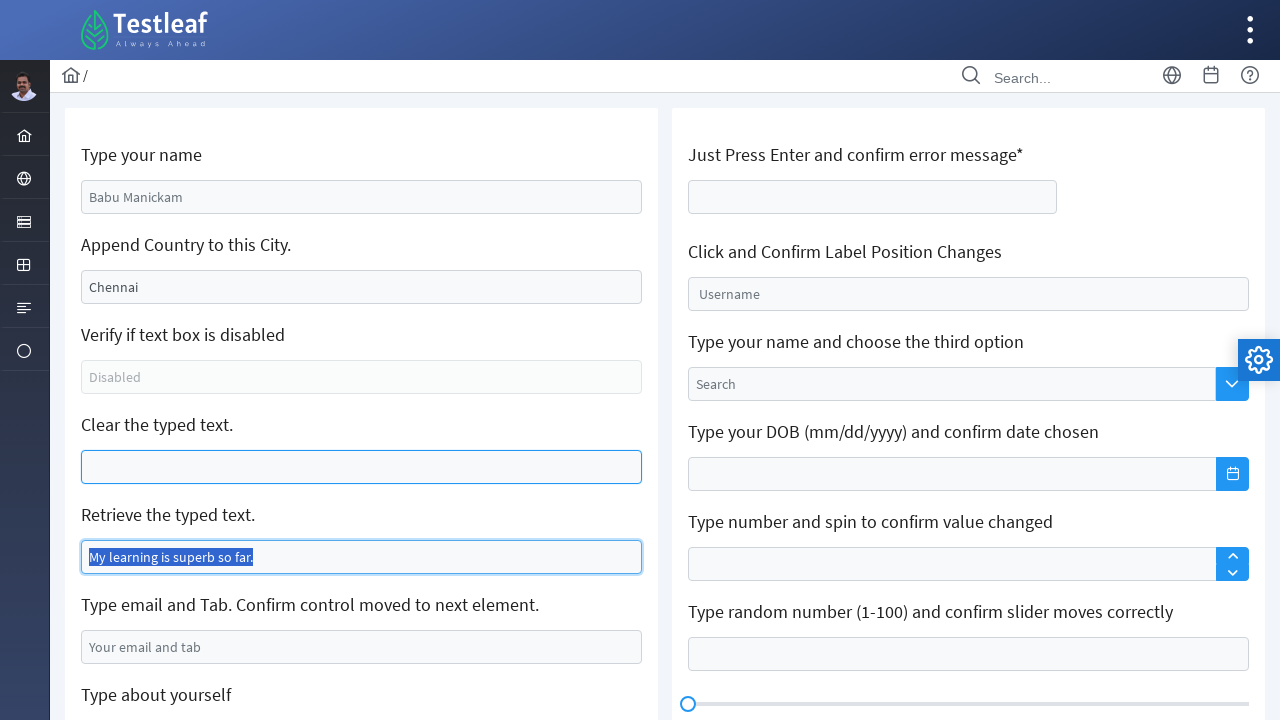

Pressed Tab again to navigate to email field
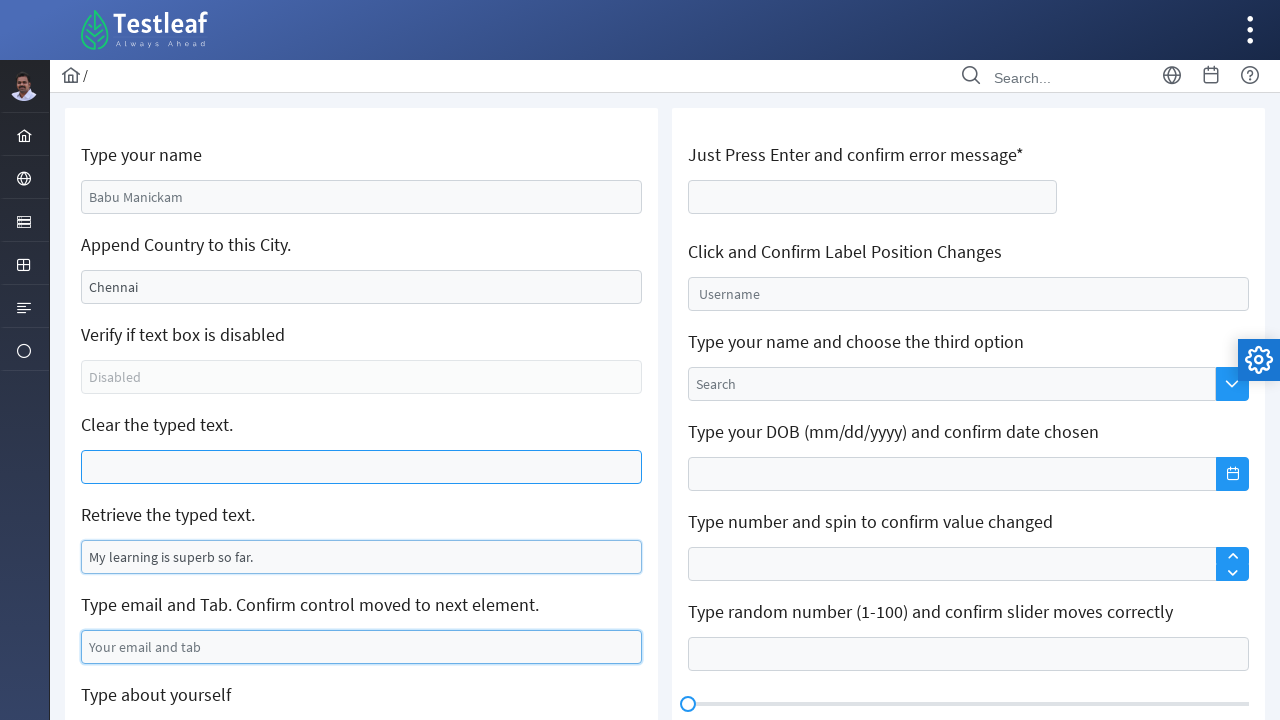

Entered email address 'gokul.sekar@testleaf.com'
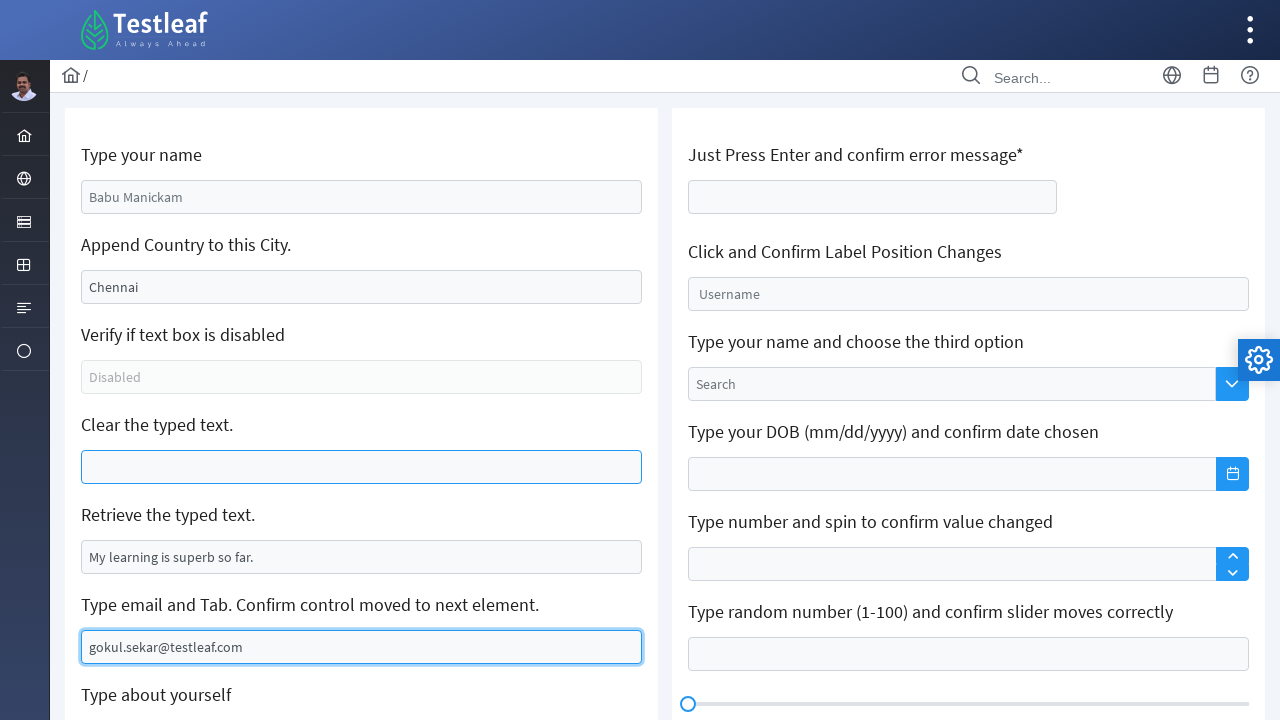

Pressed Tab to navigate to job title field
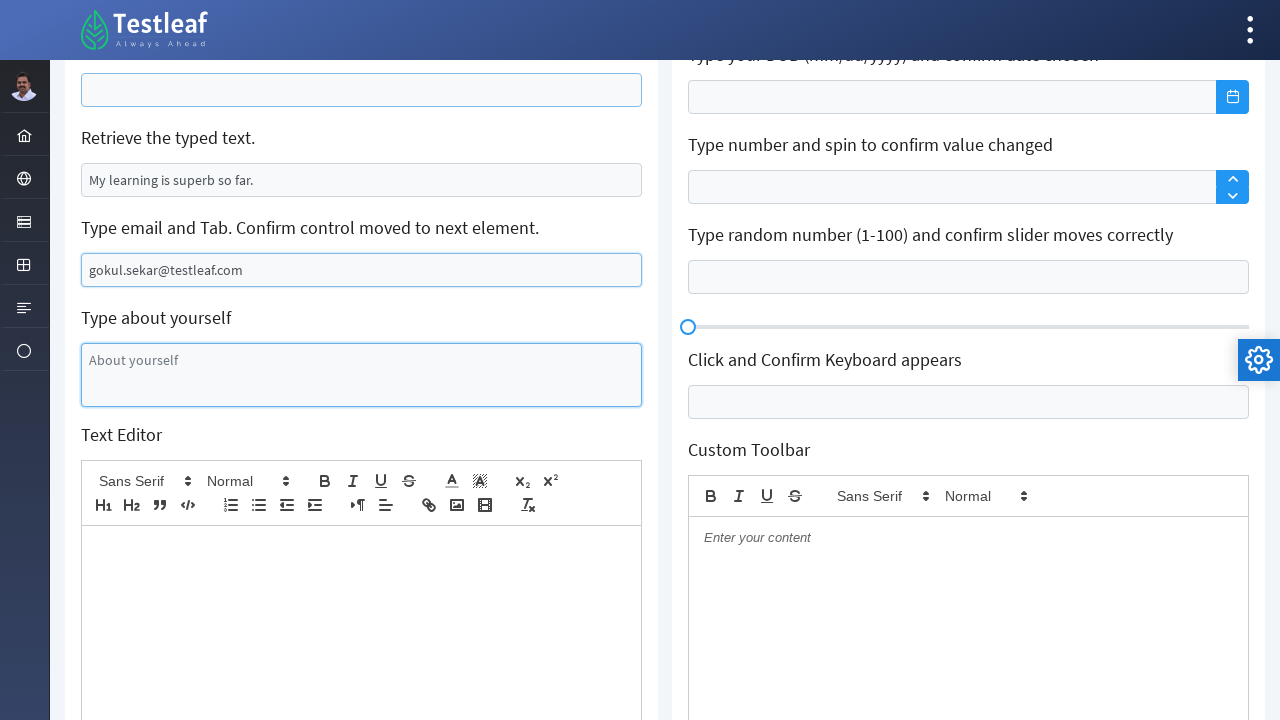

Entered job title 'SDET'
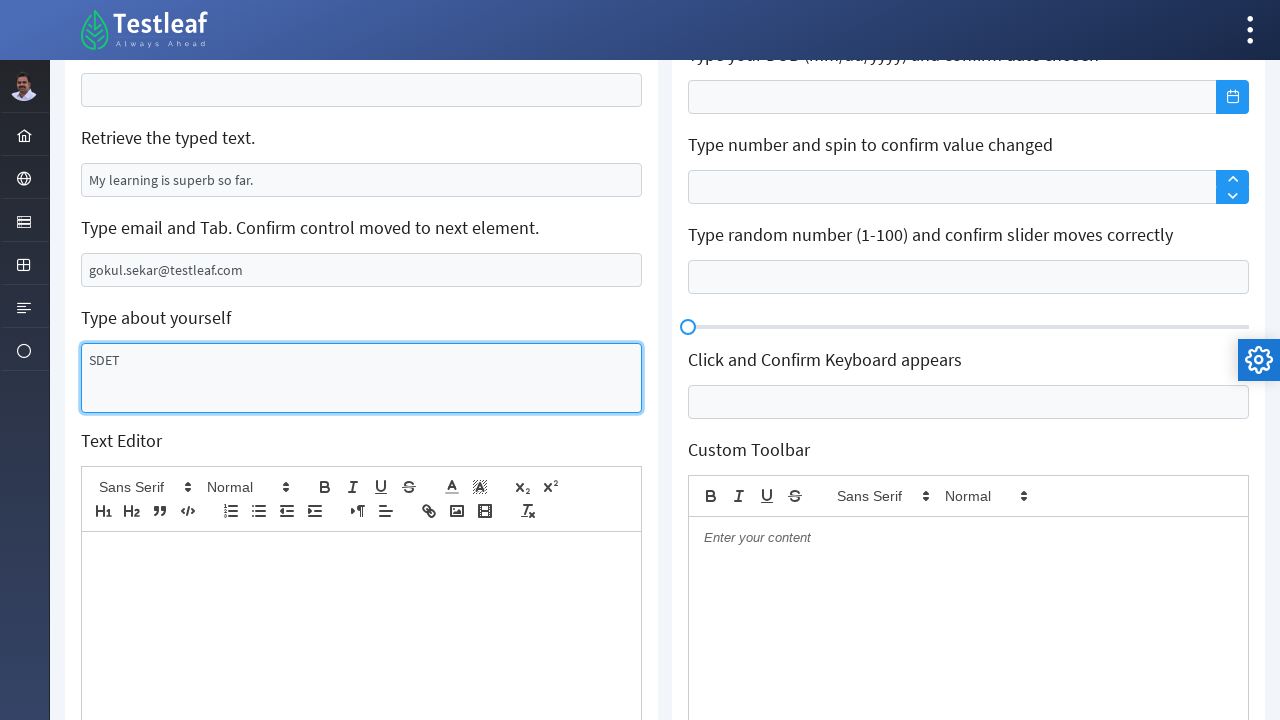

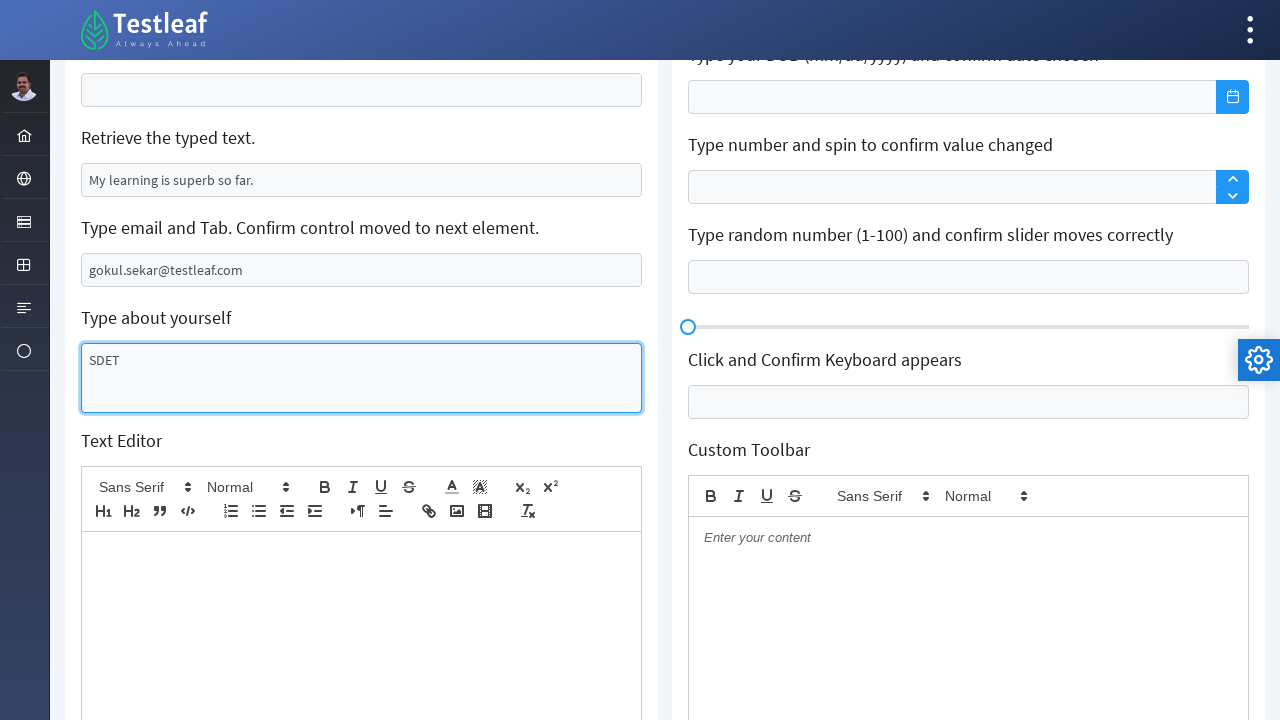